Tests toggling checkbox states by clicking on them

Starting URL: https://the-internet.herokuapp.com/checkboxes

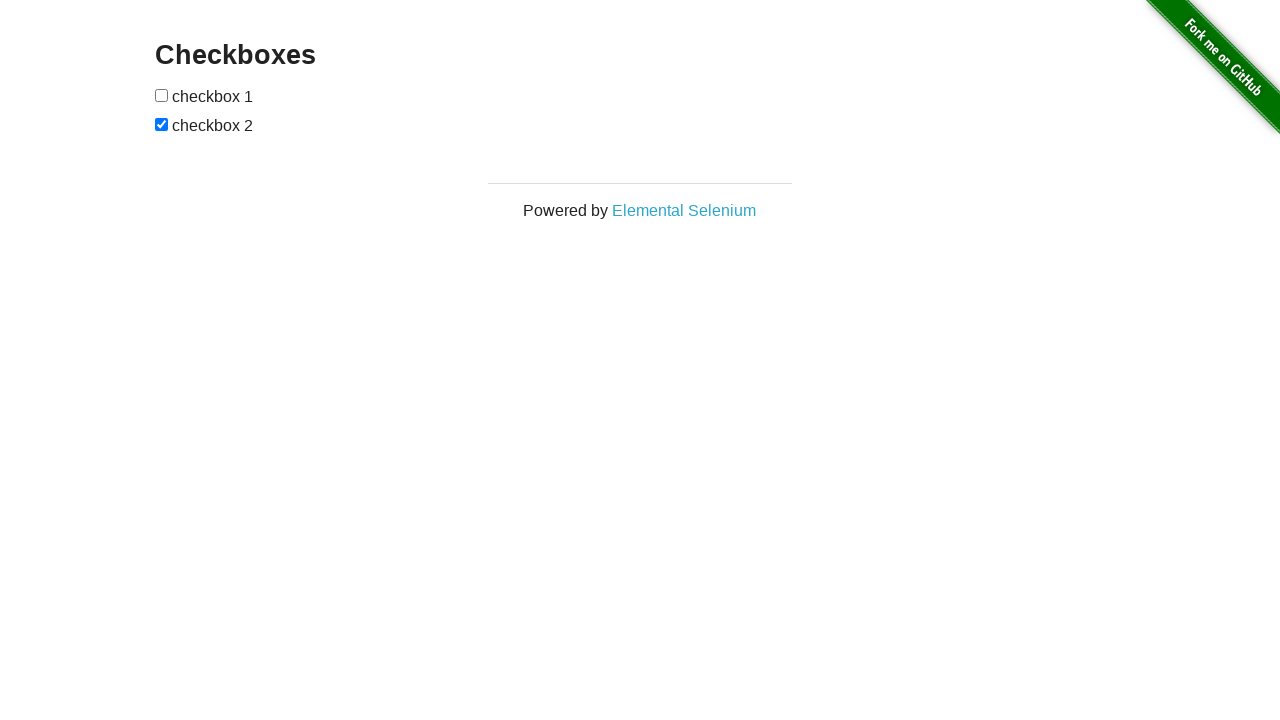

Clicked first checkbox to toggle its state at (162, 95) on input[type='checkbox']:nth-of-type(1)
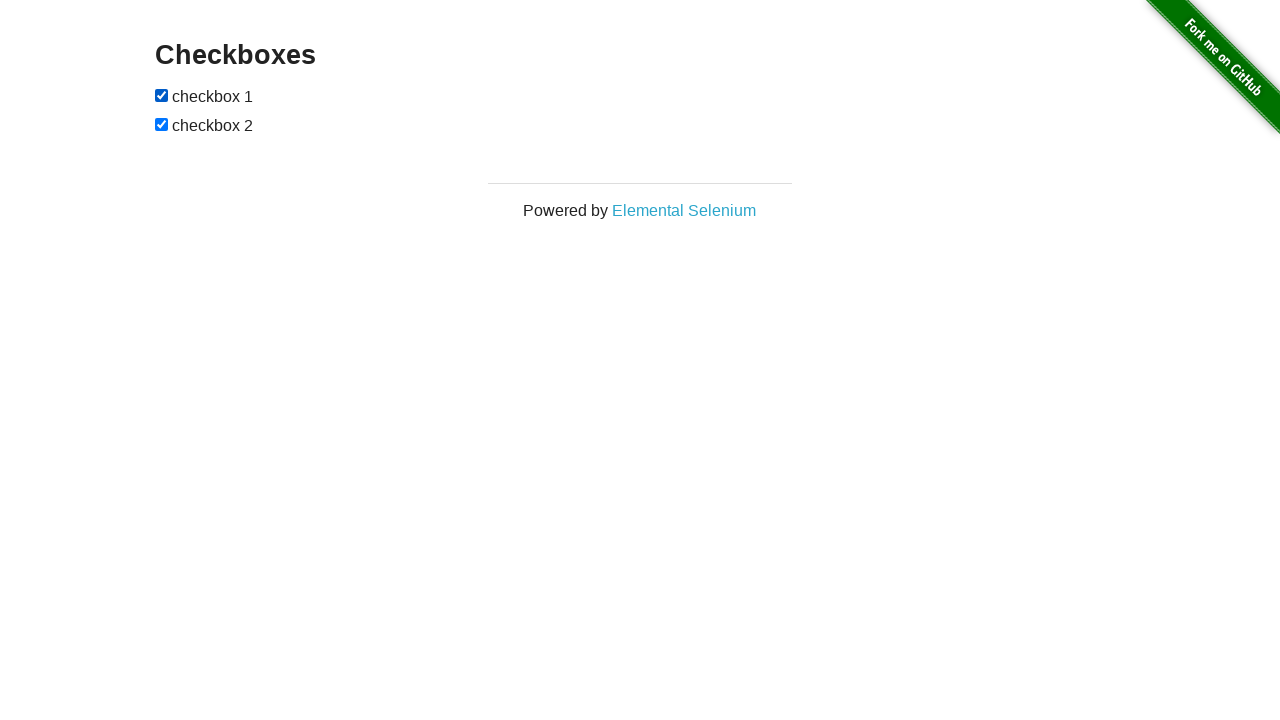

Clicked second checkbox to toggle its state at (162, 124) on input[type='checkbox']:nth-of-type(2)
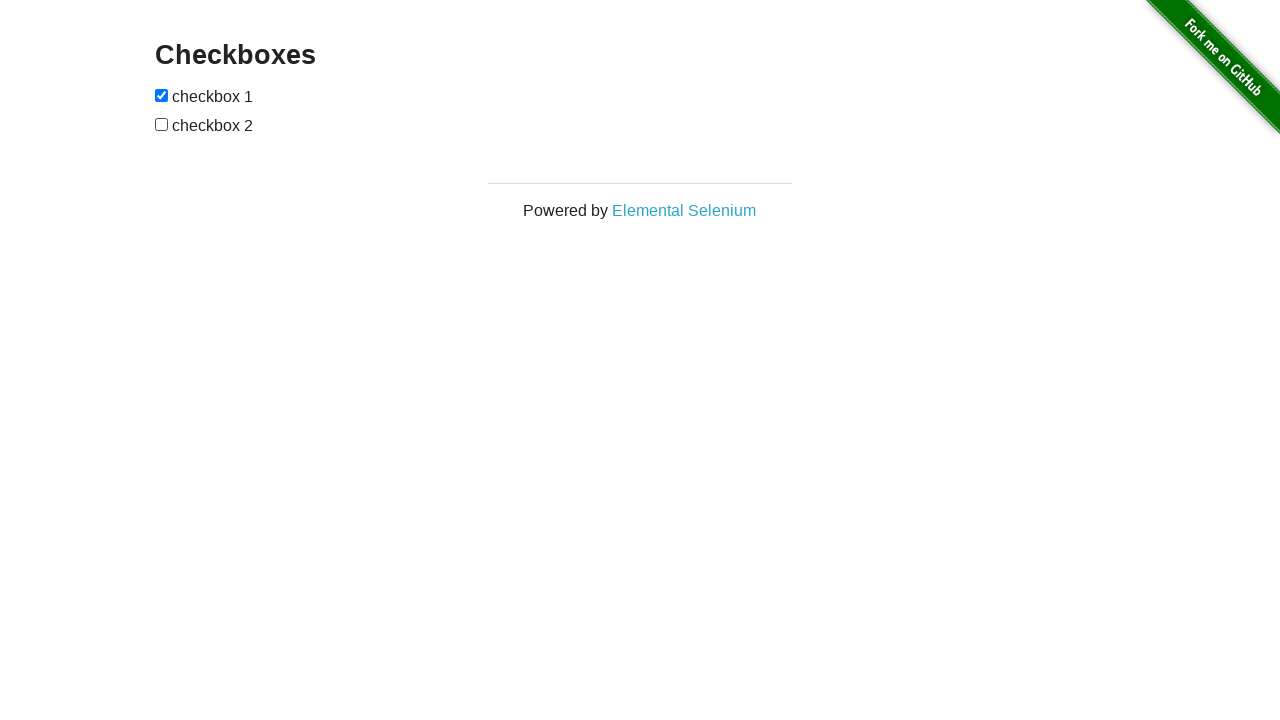

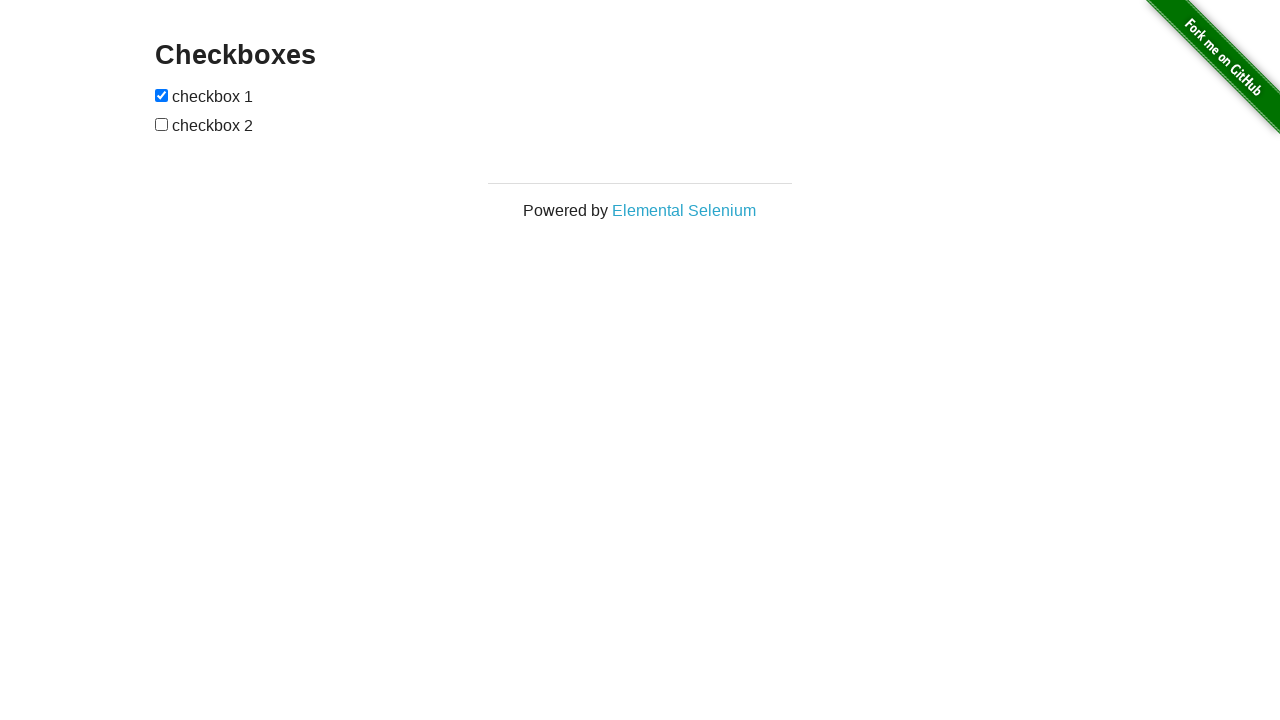